Navigates to Digitec laptop product listing page with expanded filters and interacts with the graphics card model filter to view available GPU options

Starting URL: https://www.digitec.ch/fr/s1/producttype/ordinateur-portable-6?filterGrid=expanded

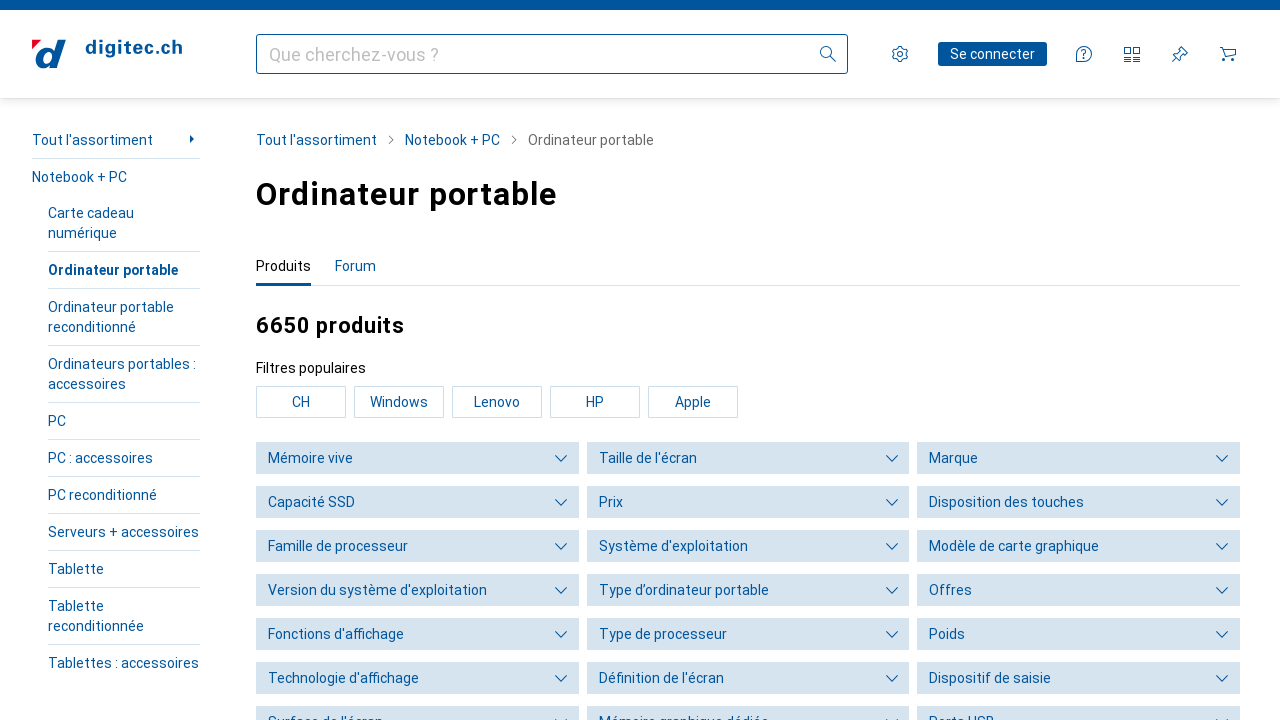

Graphics card model filter button became visible
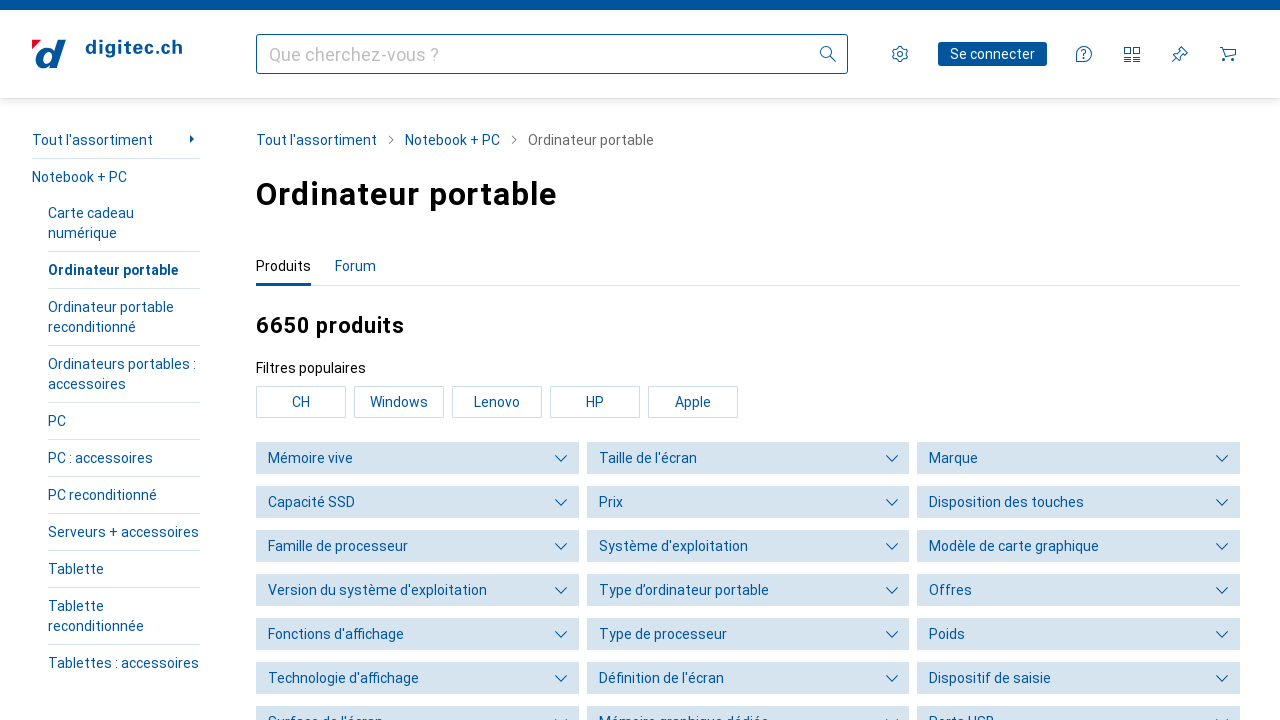

Clicked on graphics card model filter button to expand it at (1079, 546) on button[aria-label='Modèle de carte graphique']
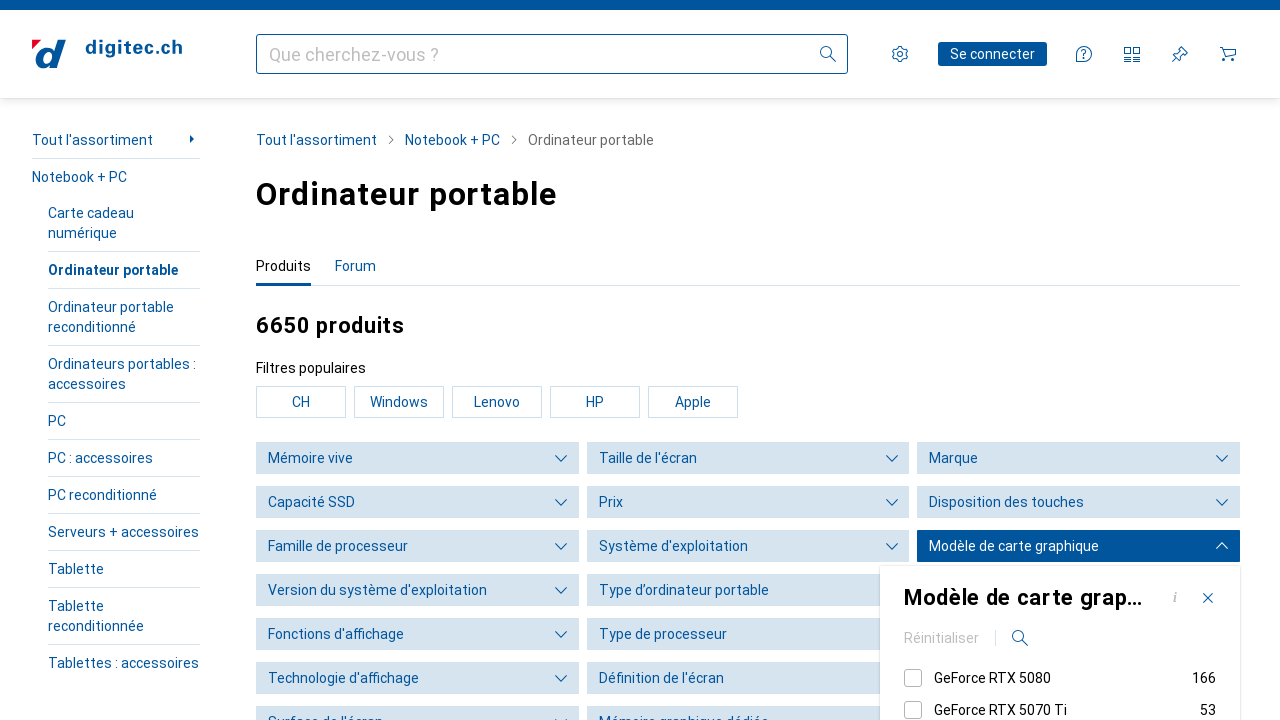

Filter options list loaded
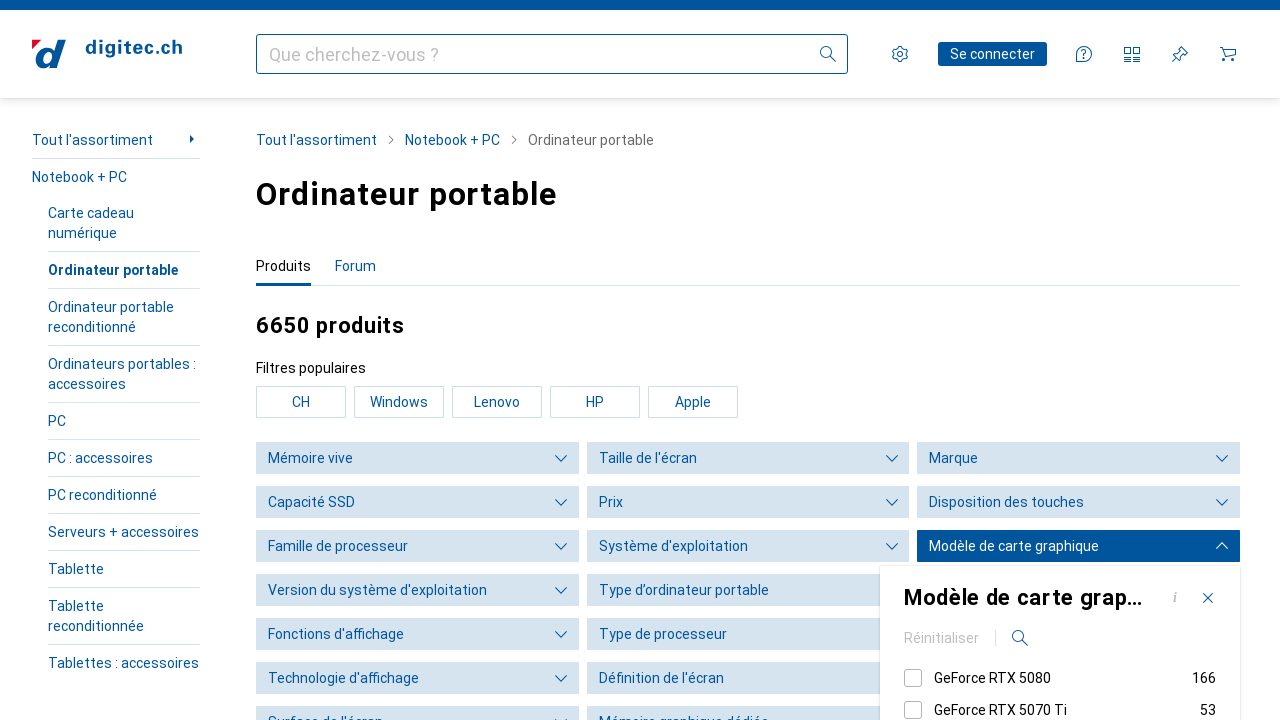

Filter list items are now available
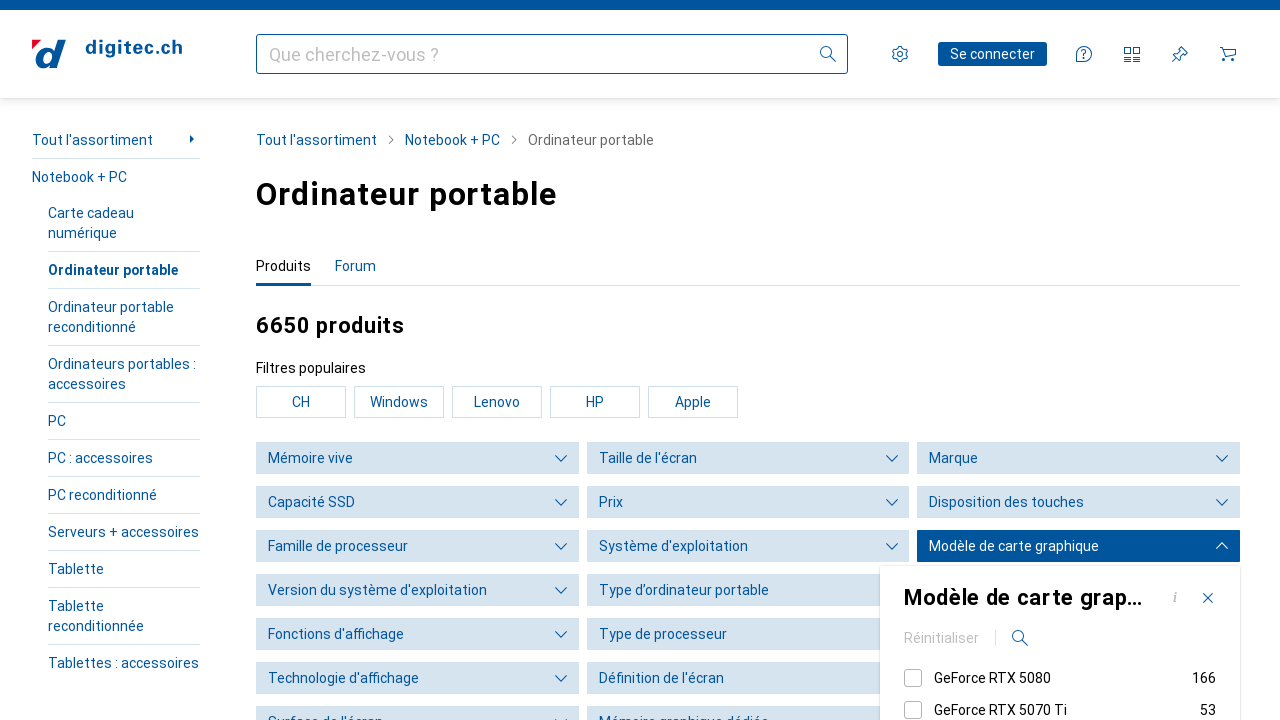

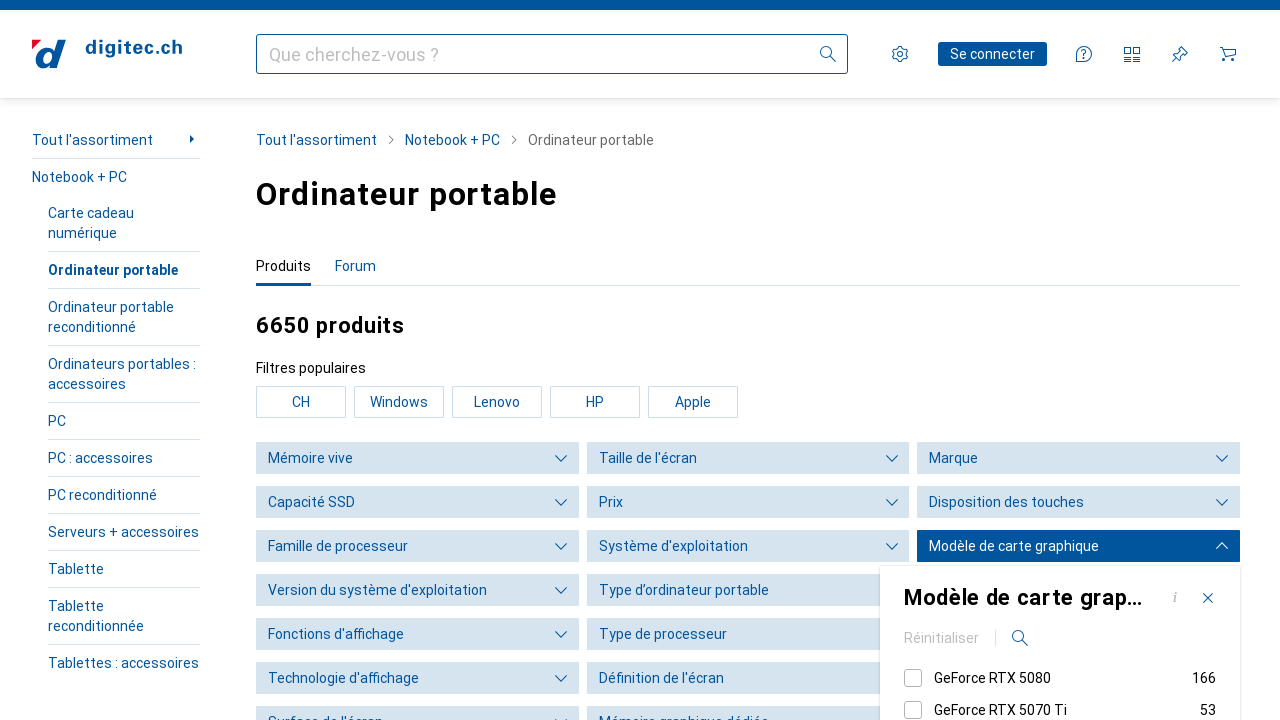